Tests Python.org search functionality by entering "pycon" in the search field and submitting the search

Starting URL: http://www.python.org

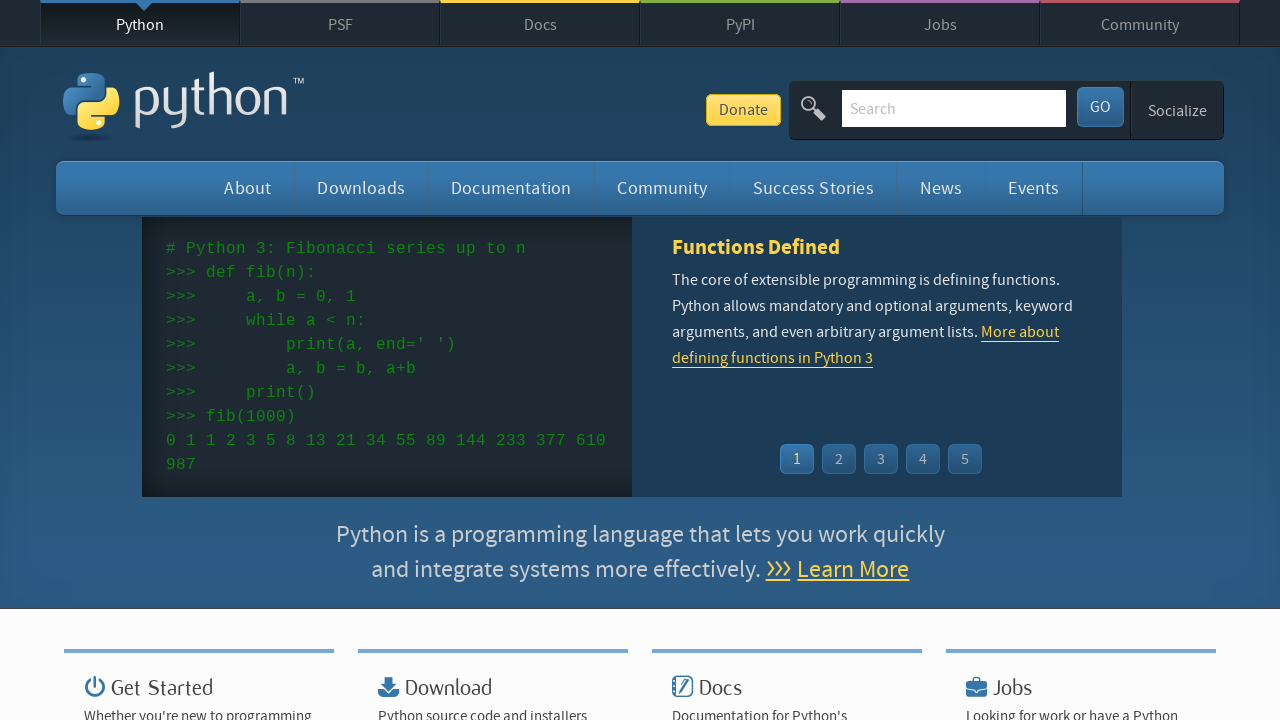

Filled search field with 'pycon' on input[name='q']
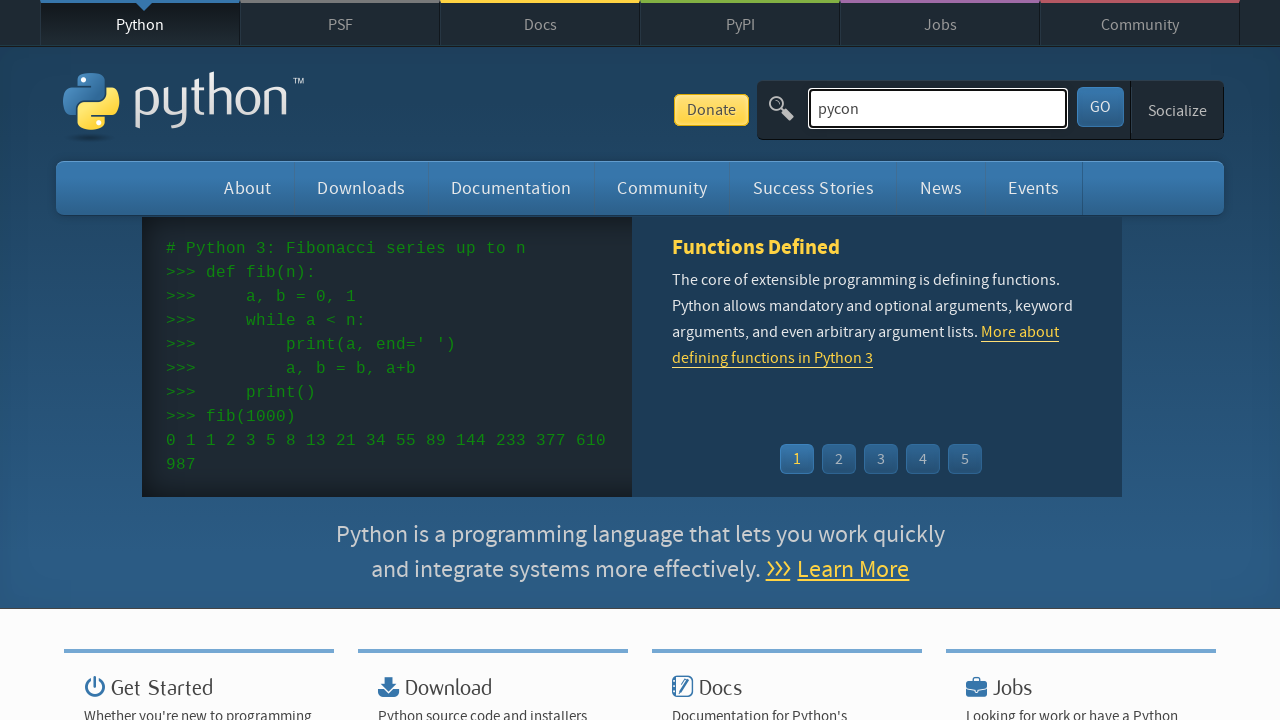

Pressed Enter to submit search on input[name='q']
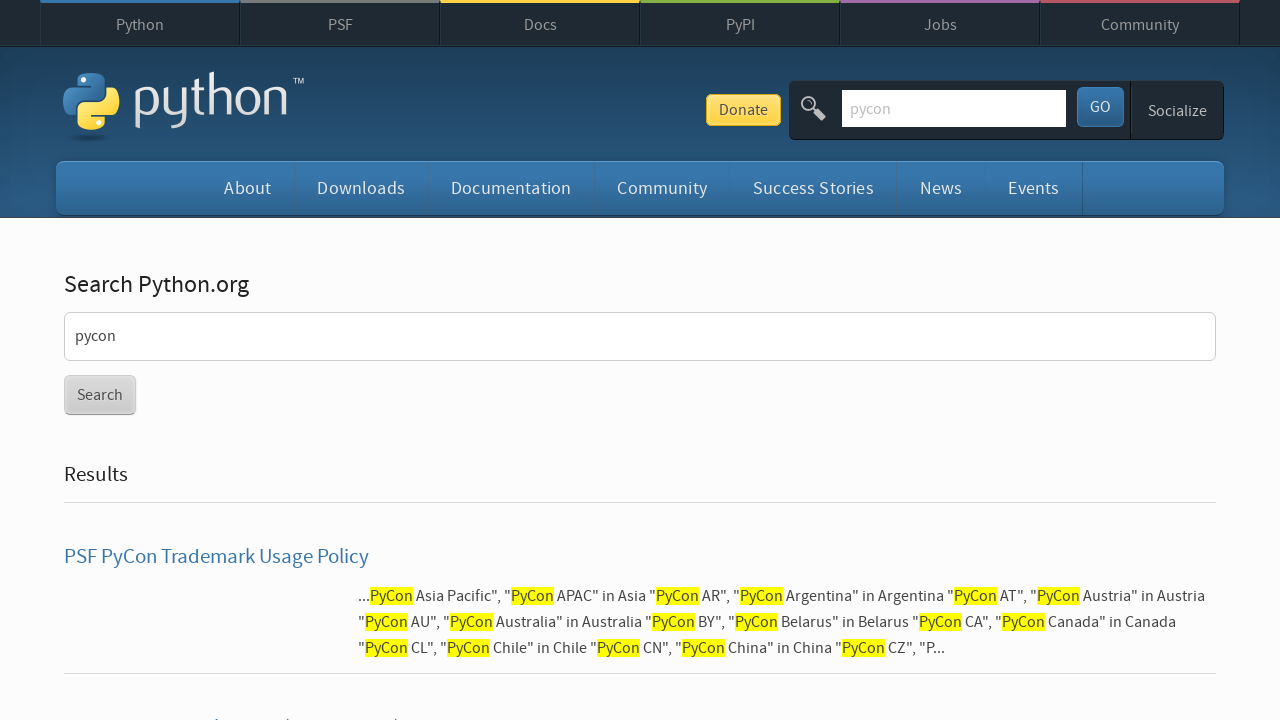

Search results loaded
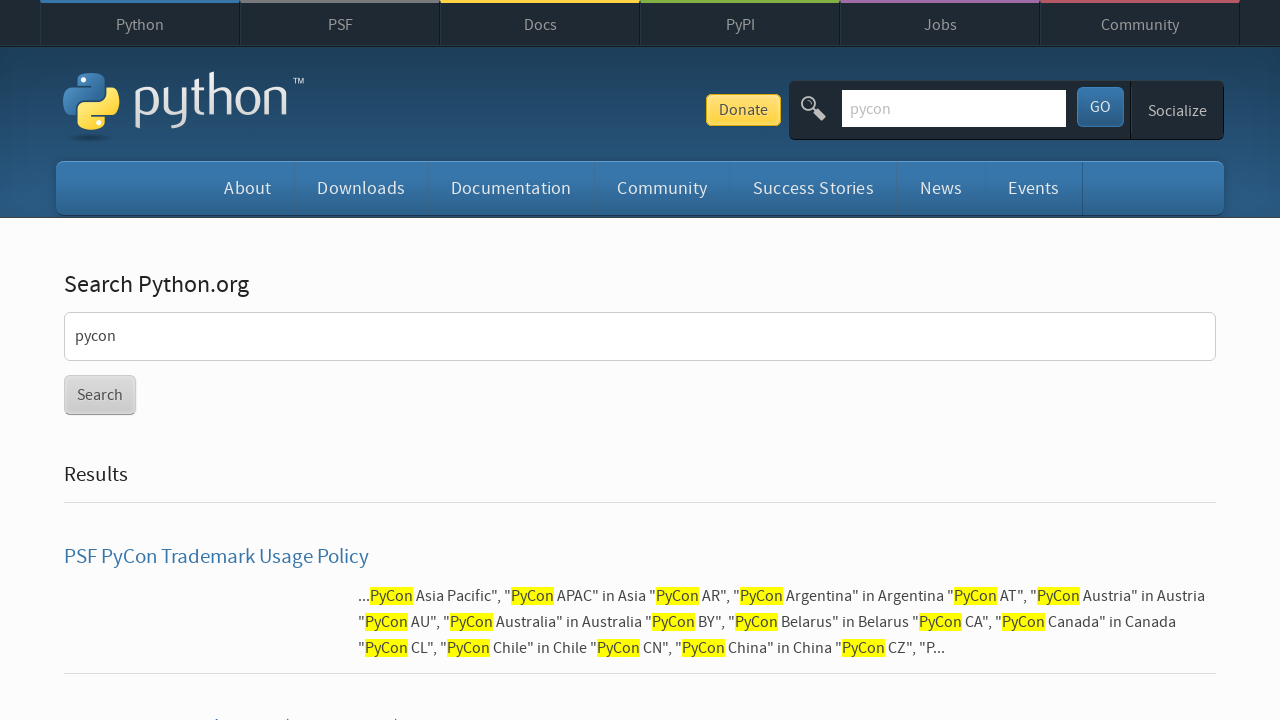

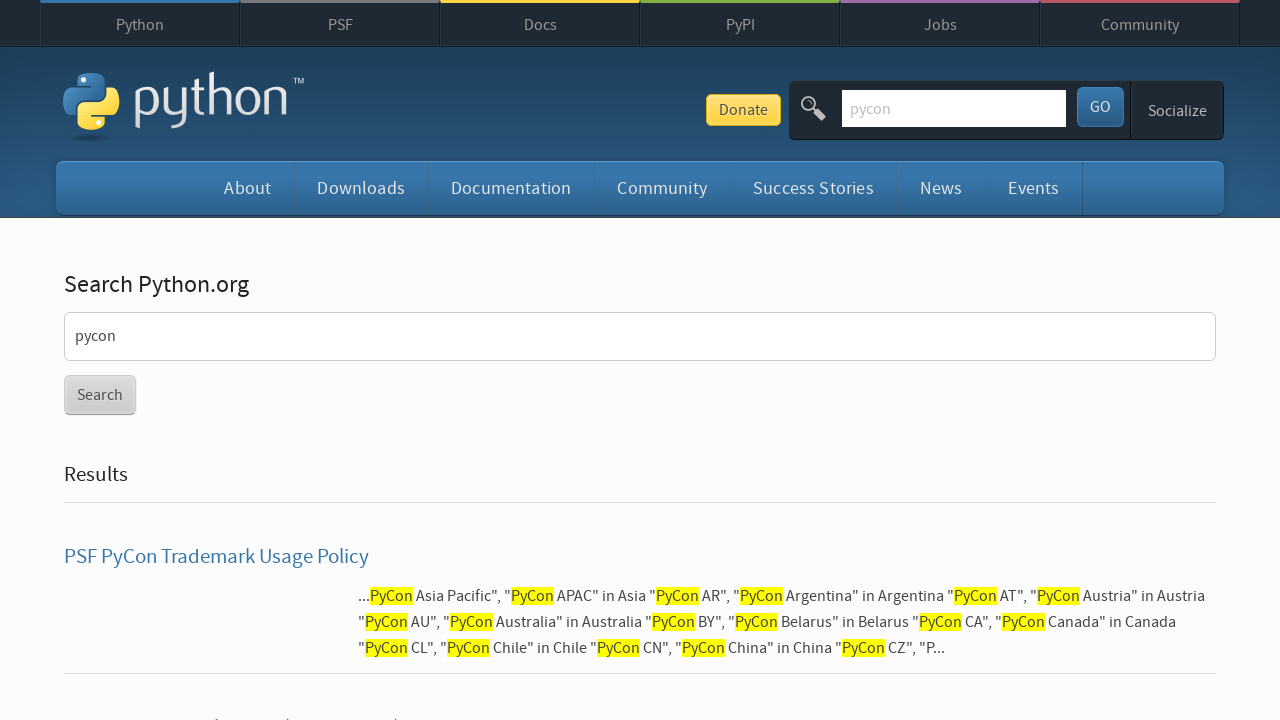